Tests alert handling by clicking a confirm button, accepting the alert, and verifying the result message

Starting URL: https://demoqa.com/

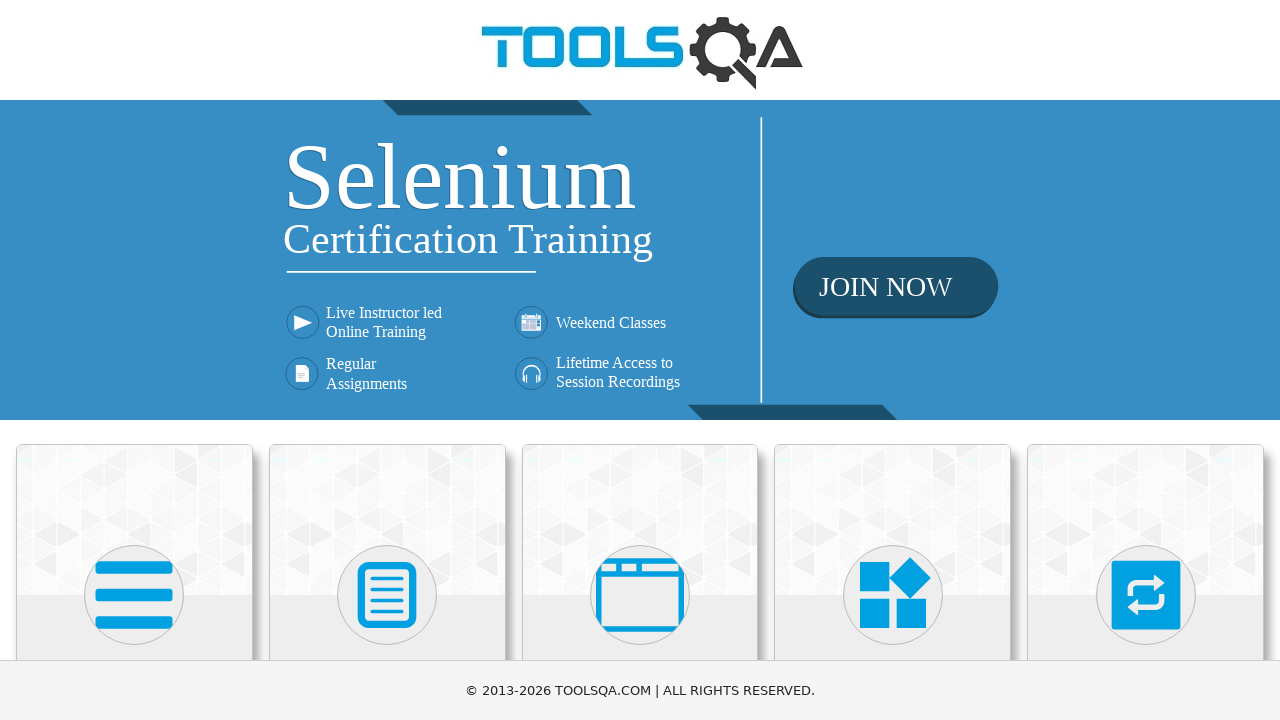

Clicked on Alerts, Frame & Windows card at (640, 360) on xpath=//h5[text()='Alerts, Frame & Windows']
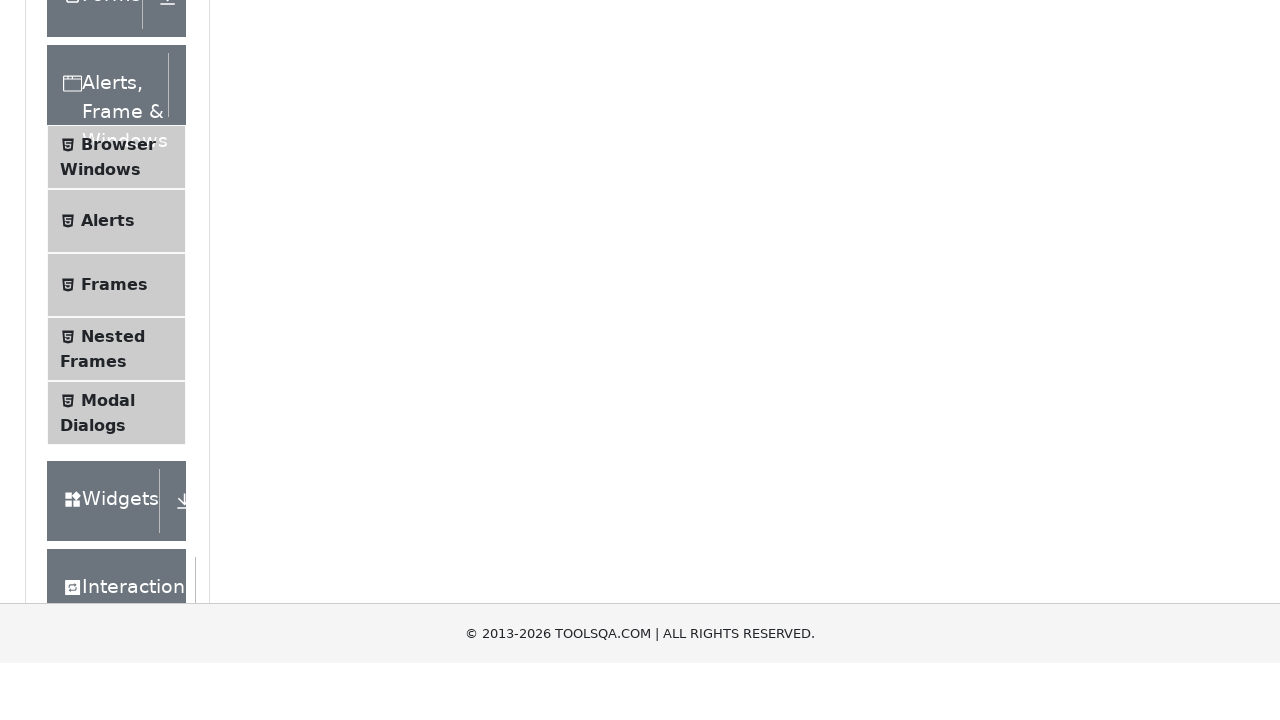

Clicked on Alerts menu item at (116, 501) on (//li[@id='item-1'])[2]
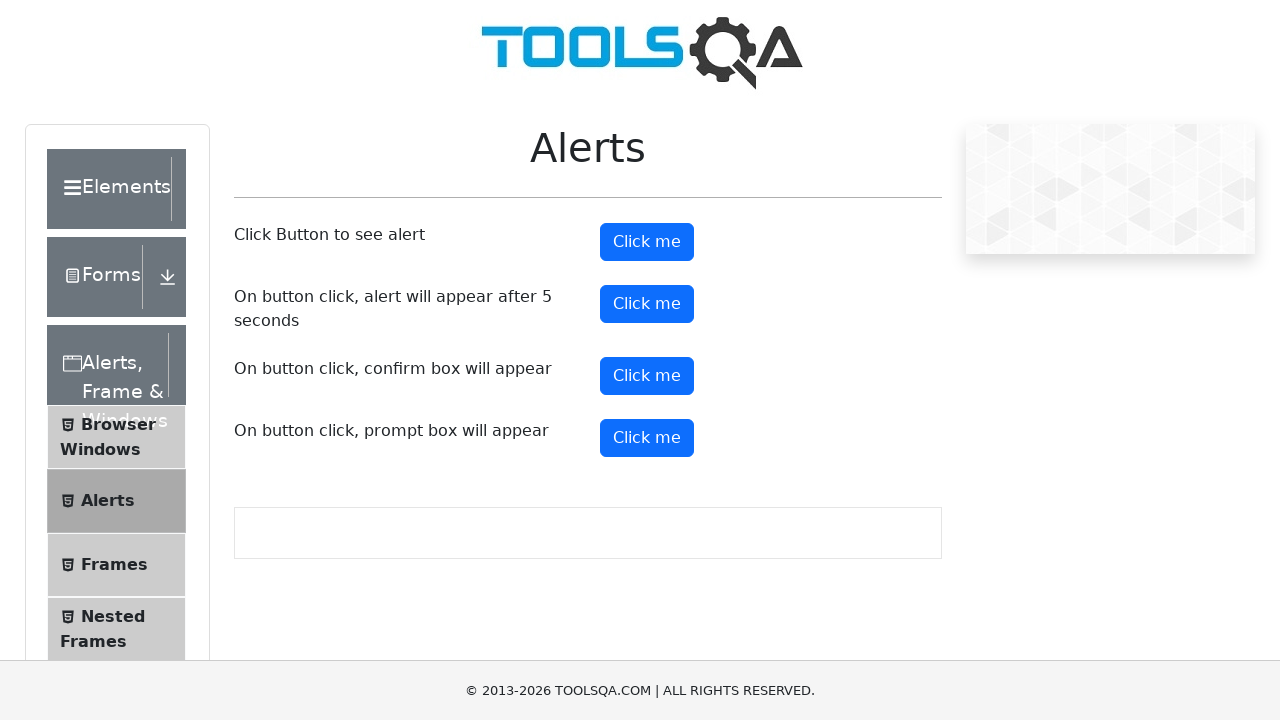

Set up dialog handler to accept confirm dialogs
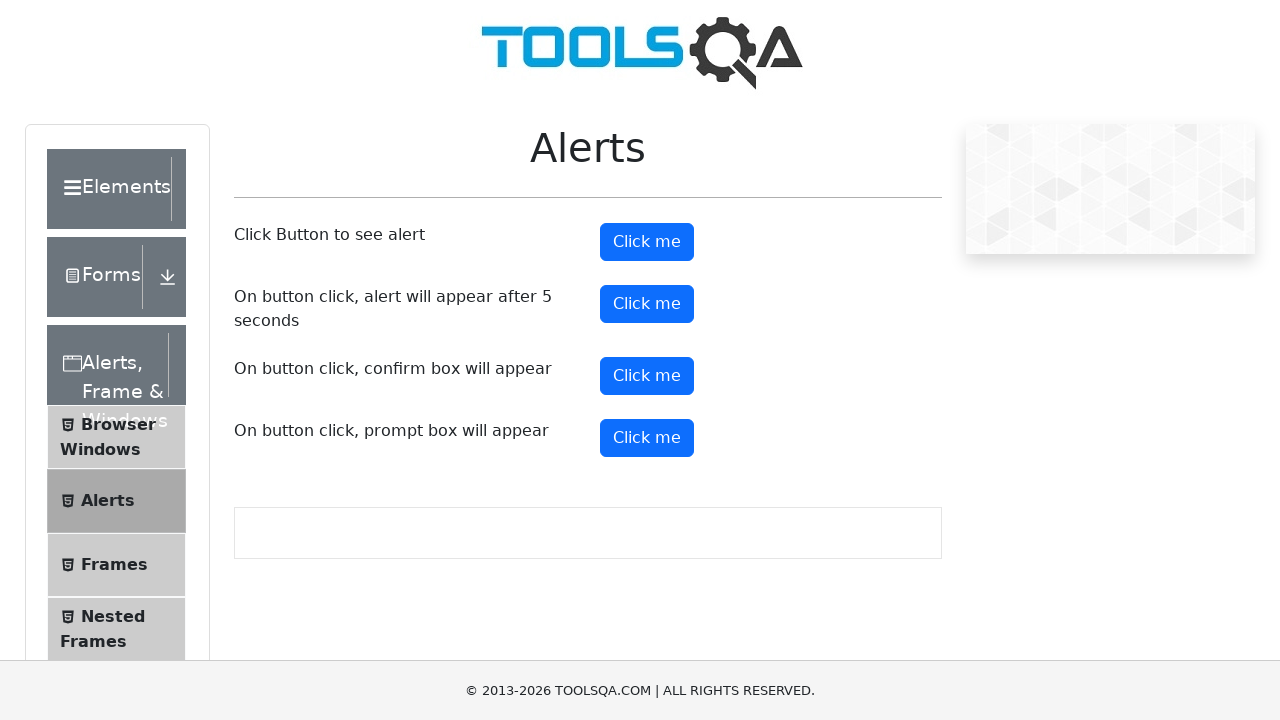

Clicked confirm button to trigger alert at (647, 376) on #confirmButton
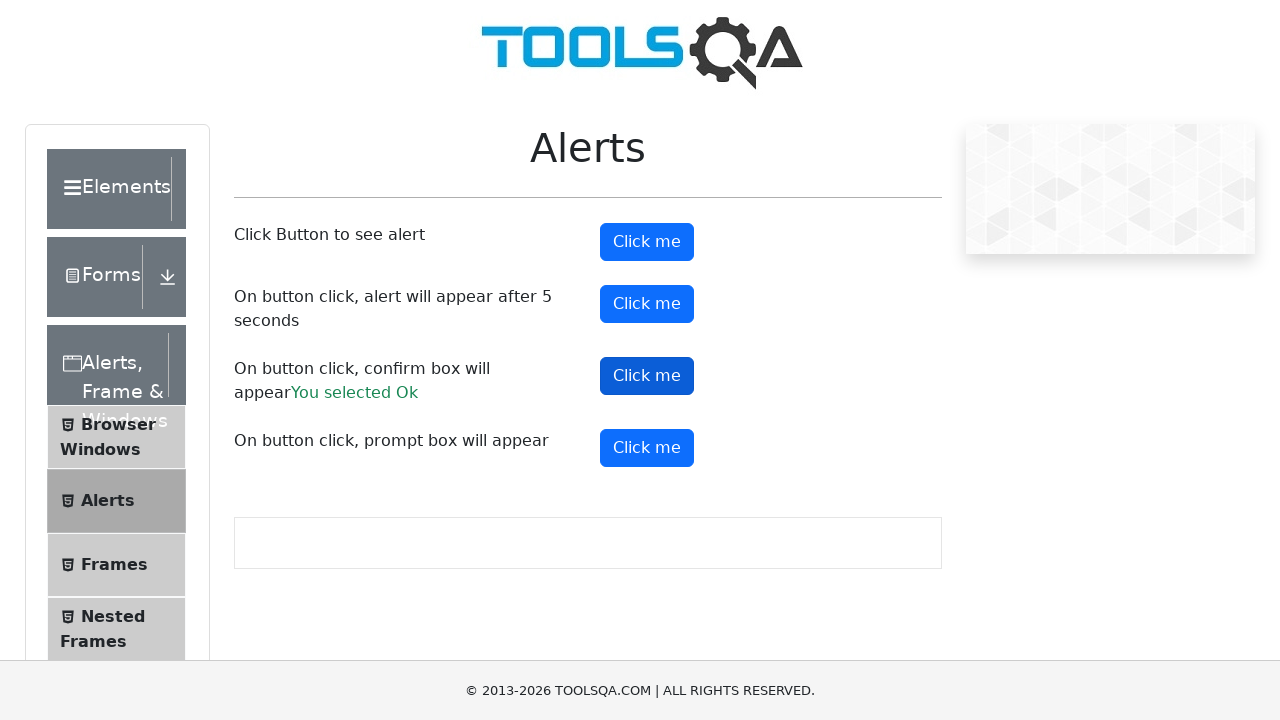

Alert accepted and result message appeared
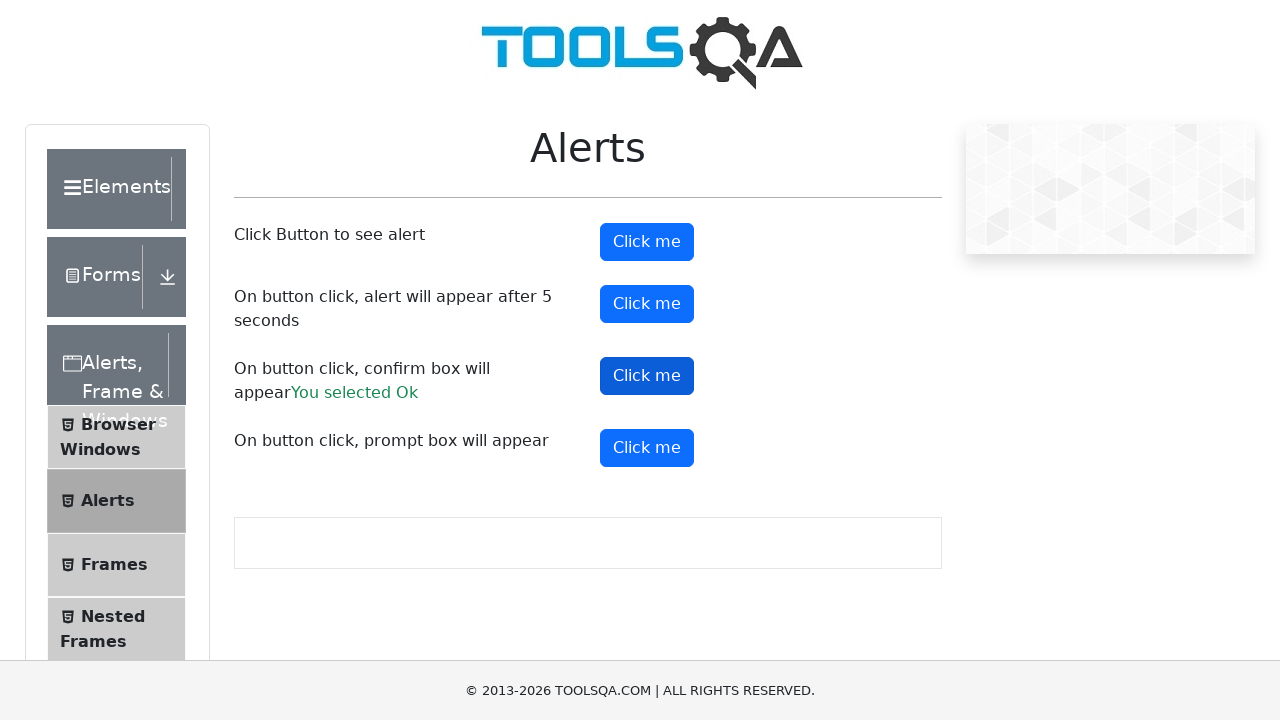

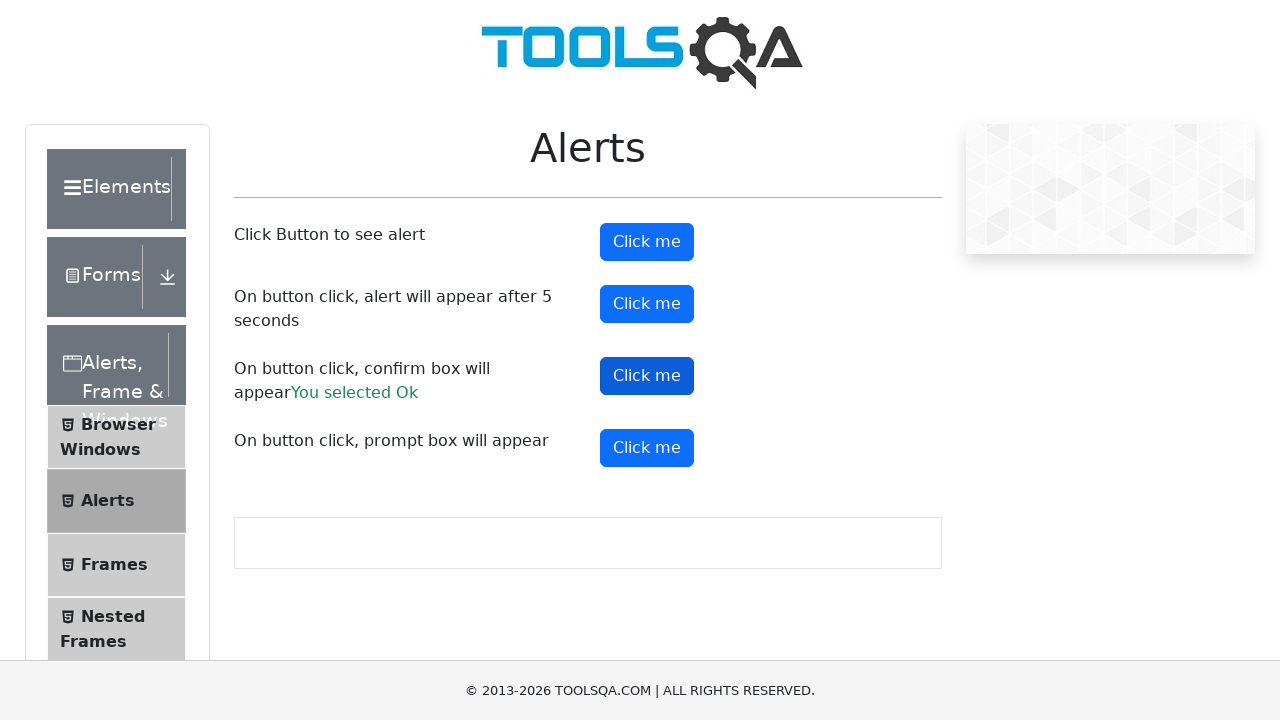